Navigates to a website and verifies the page loads by checking the page title is available

Starting URL: https://vctcpune.com/

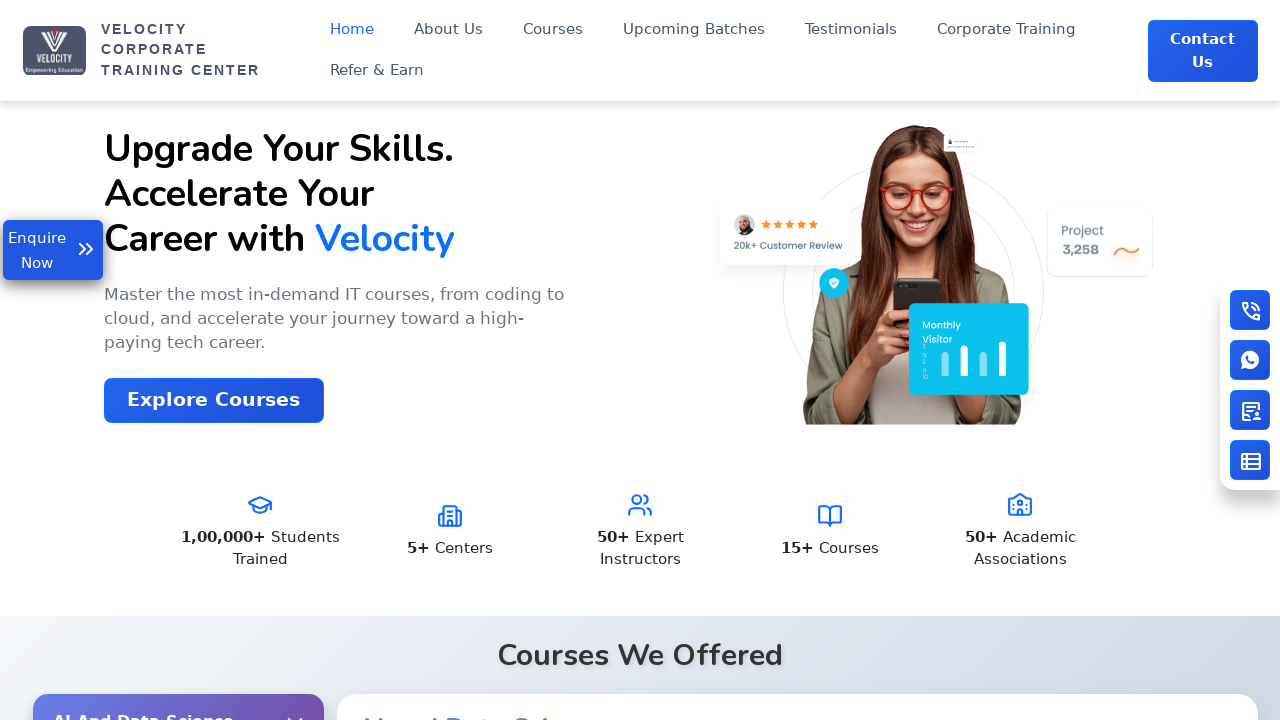

Waited for page to reach domcontentloaded state
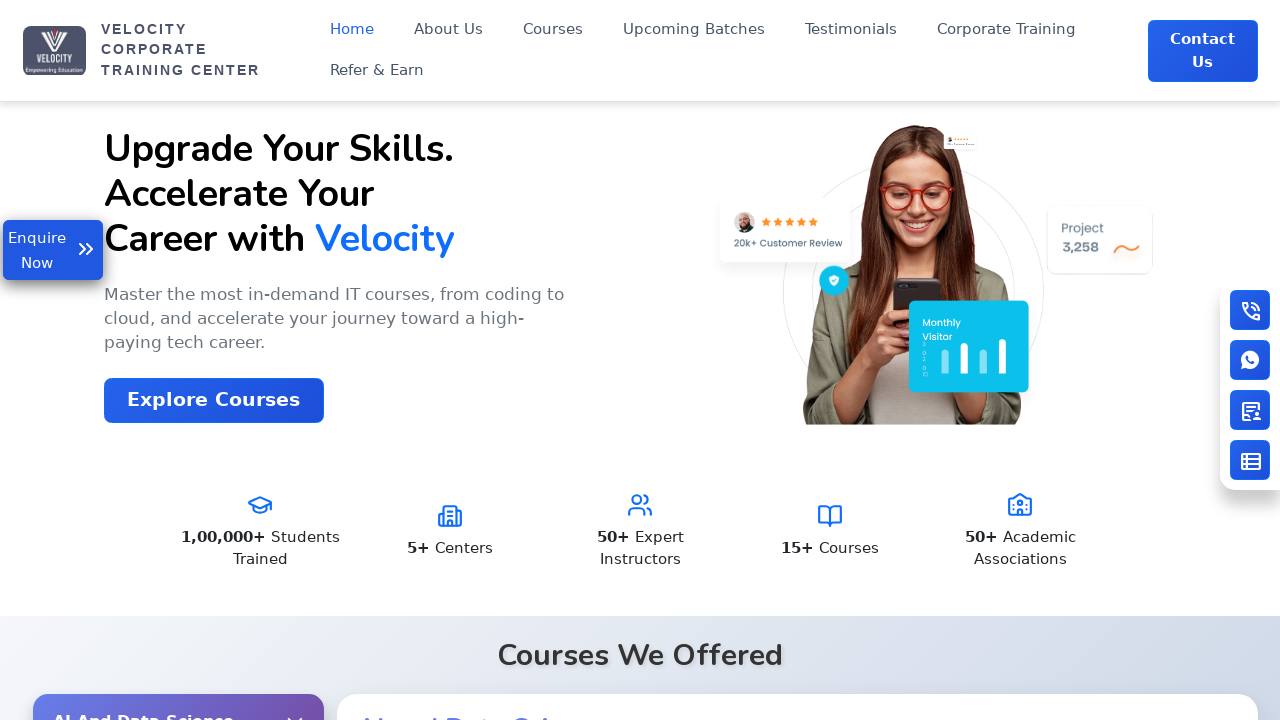

Retrieved page title
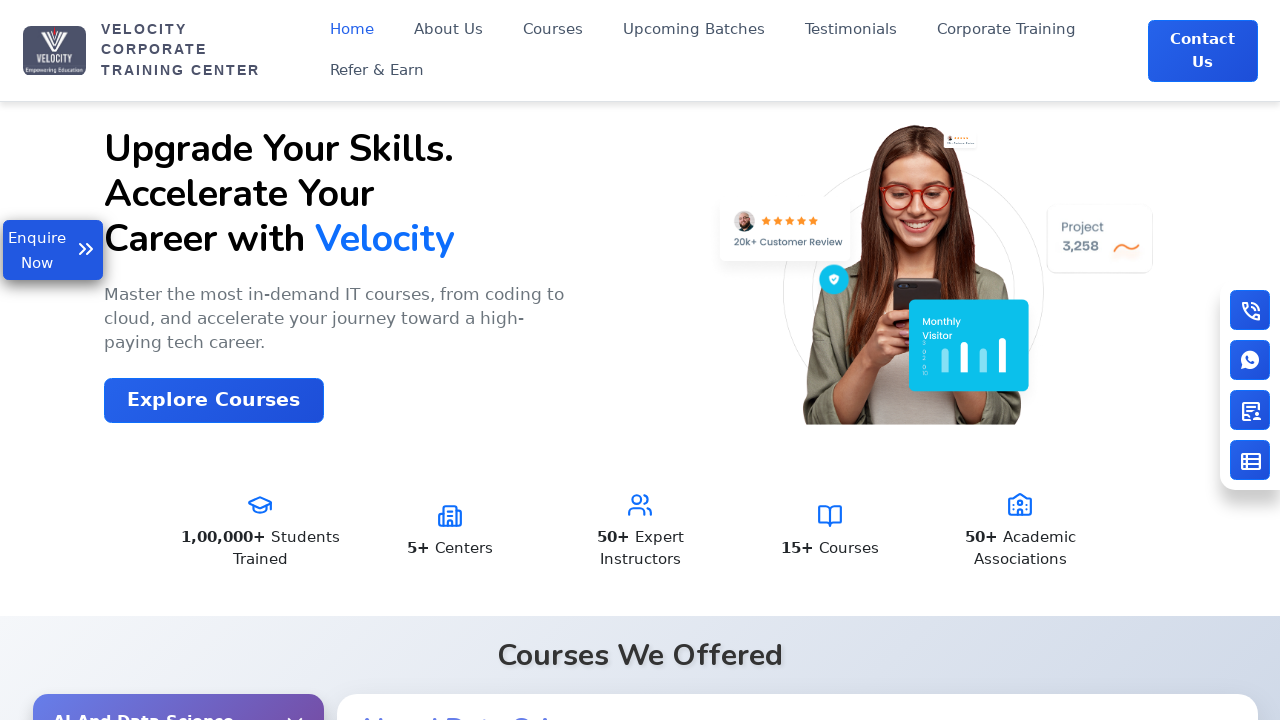

Verified page title is not empty
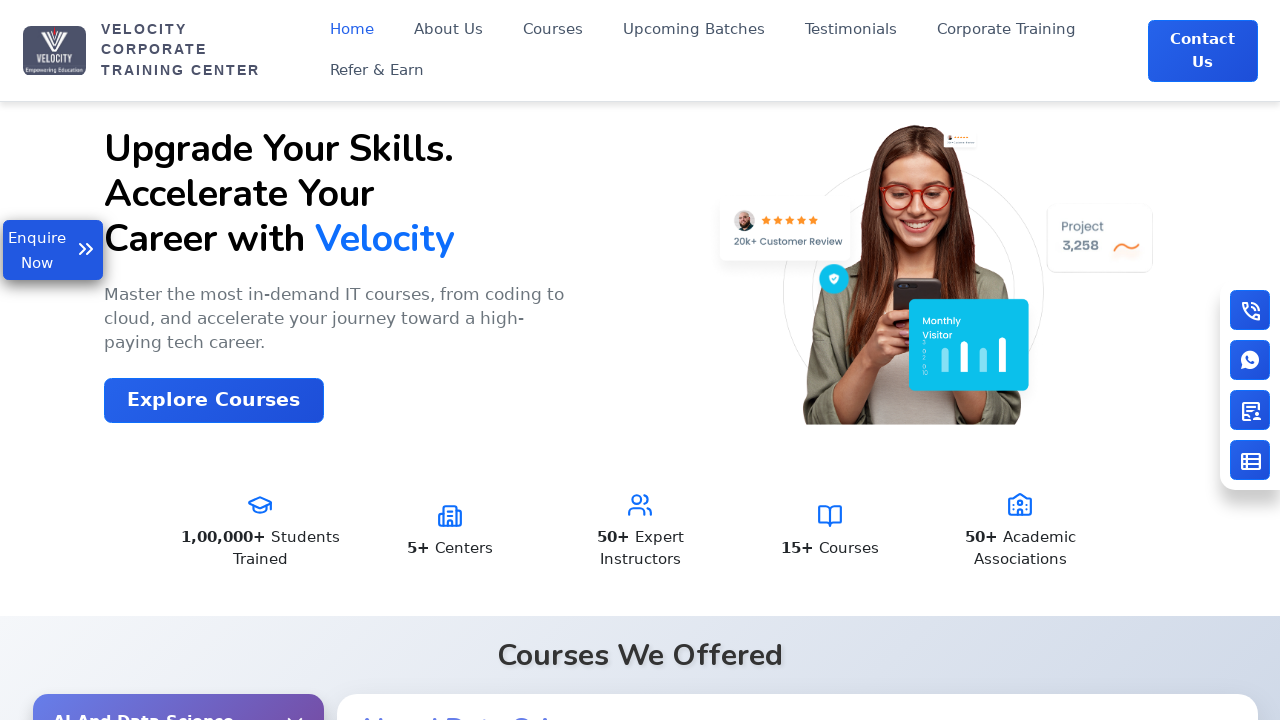

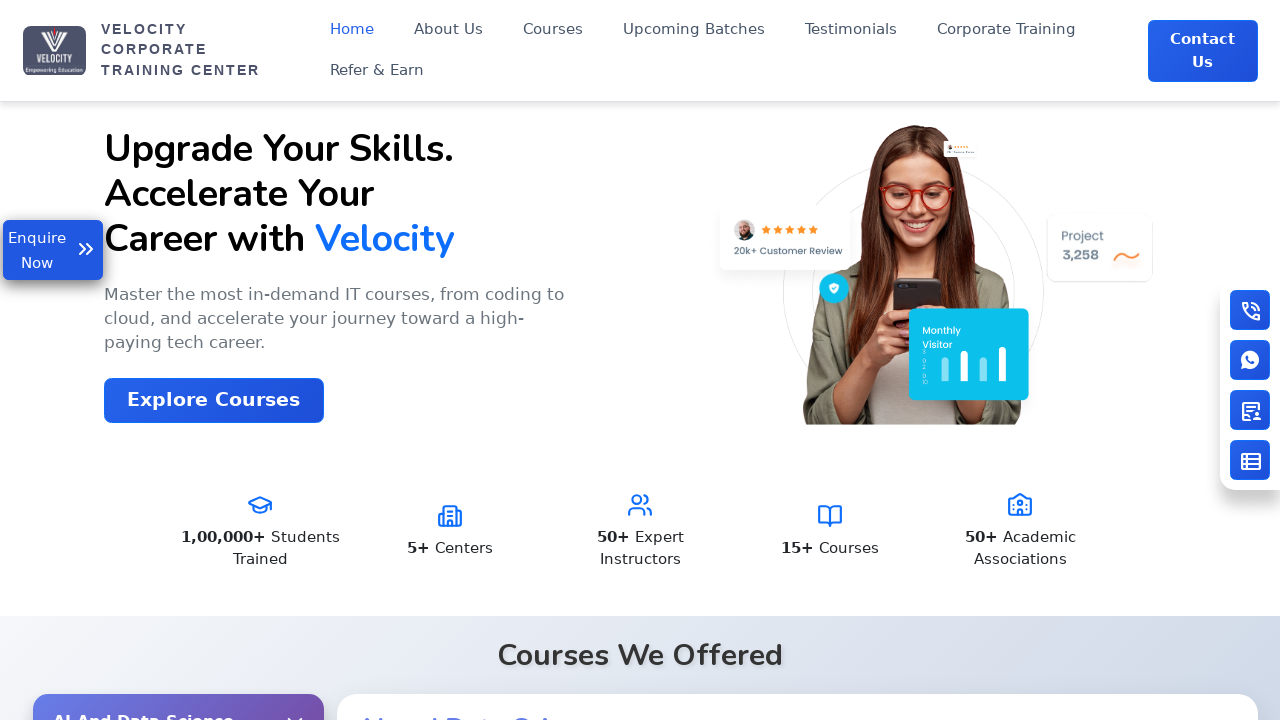